Tests JavaScript prompt alert handling by navigating to alerts demo page, clicking to trigger a prompt popup, entering text into the prompt, and accepting it.

Starting URL: https://demo.automationtesting.in/Alerts.html

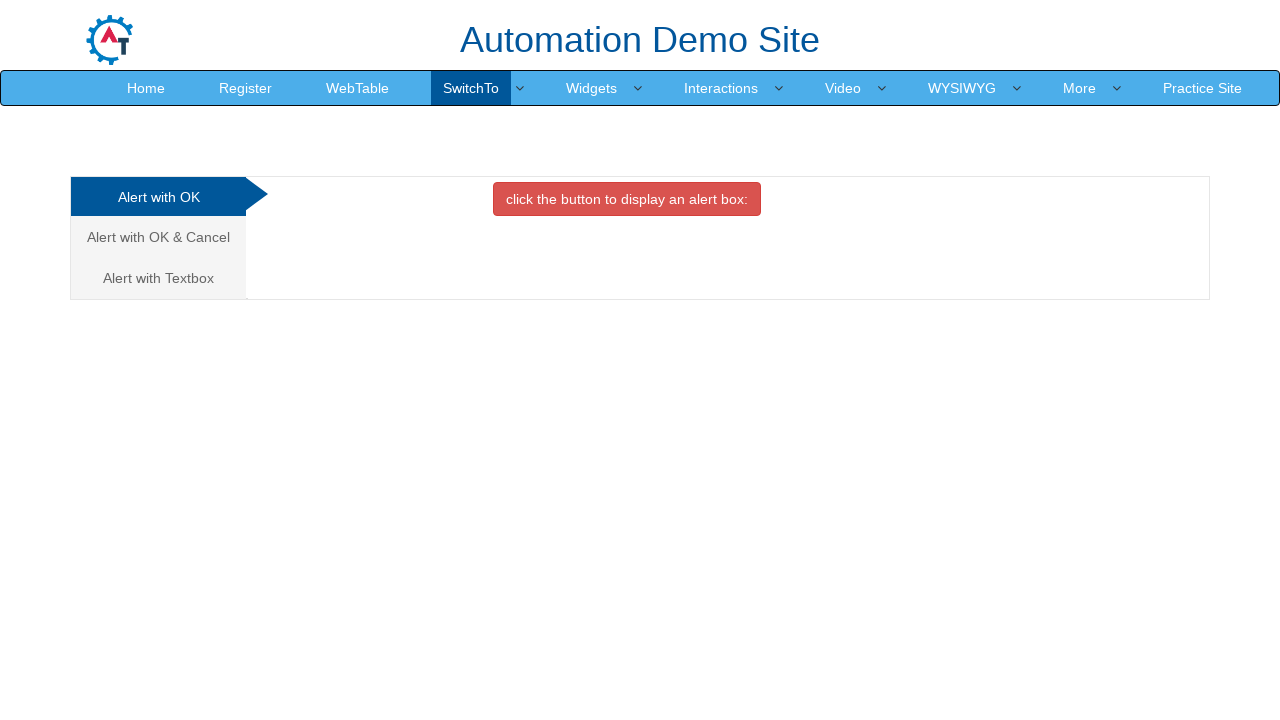

Set viewport size to 1920x1080
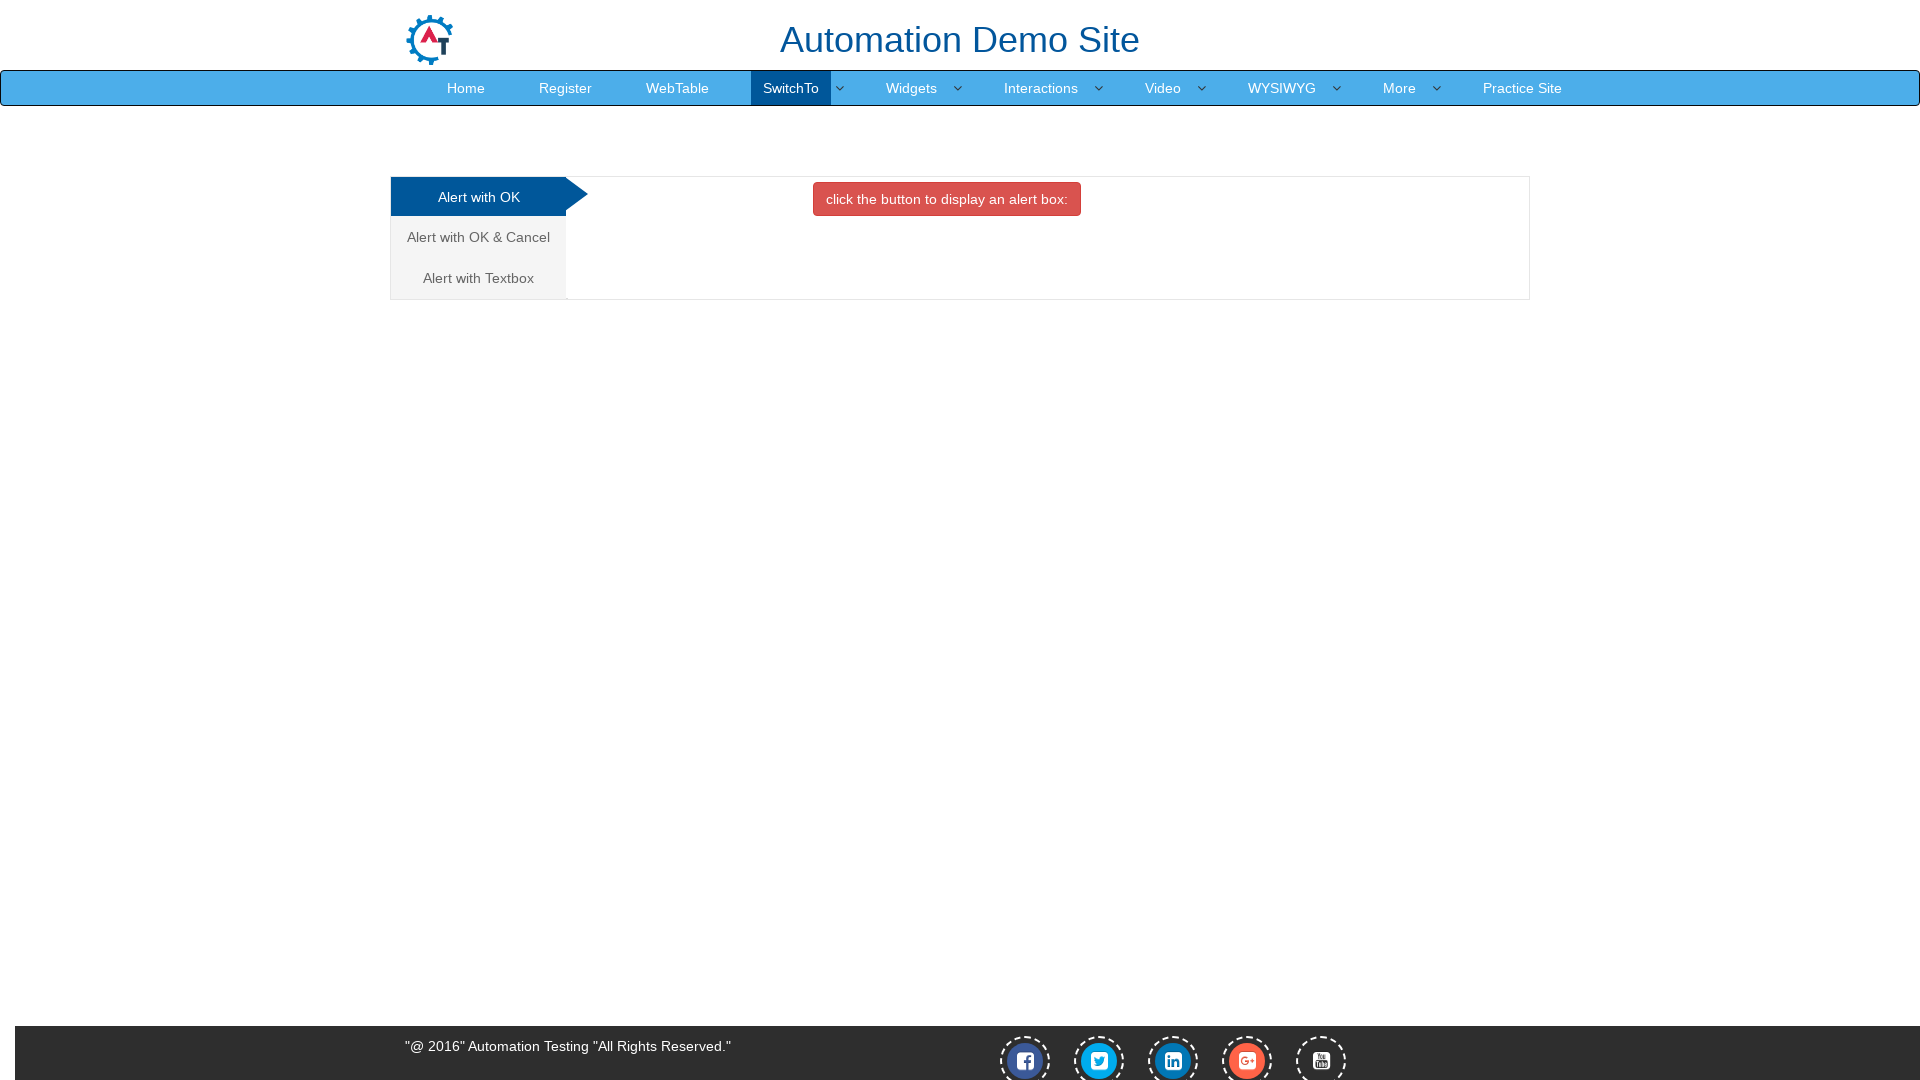

Clicked on the Prompt Box tab at (478, 278) on (//a[@data-toggle='tab'])[3]
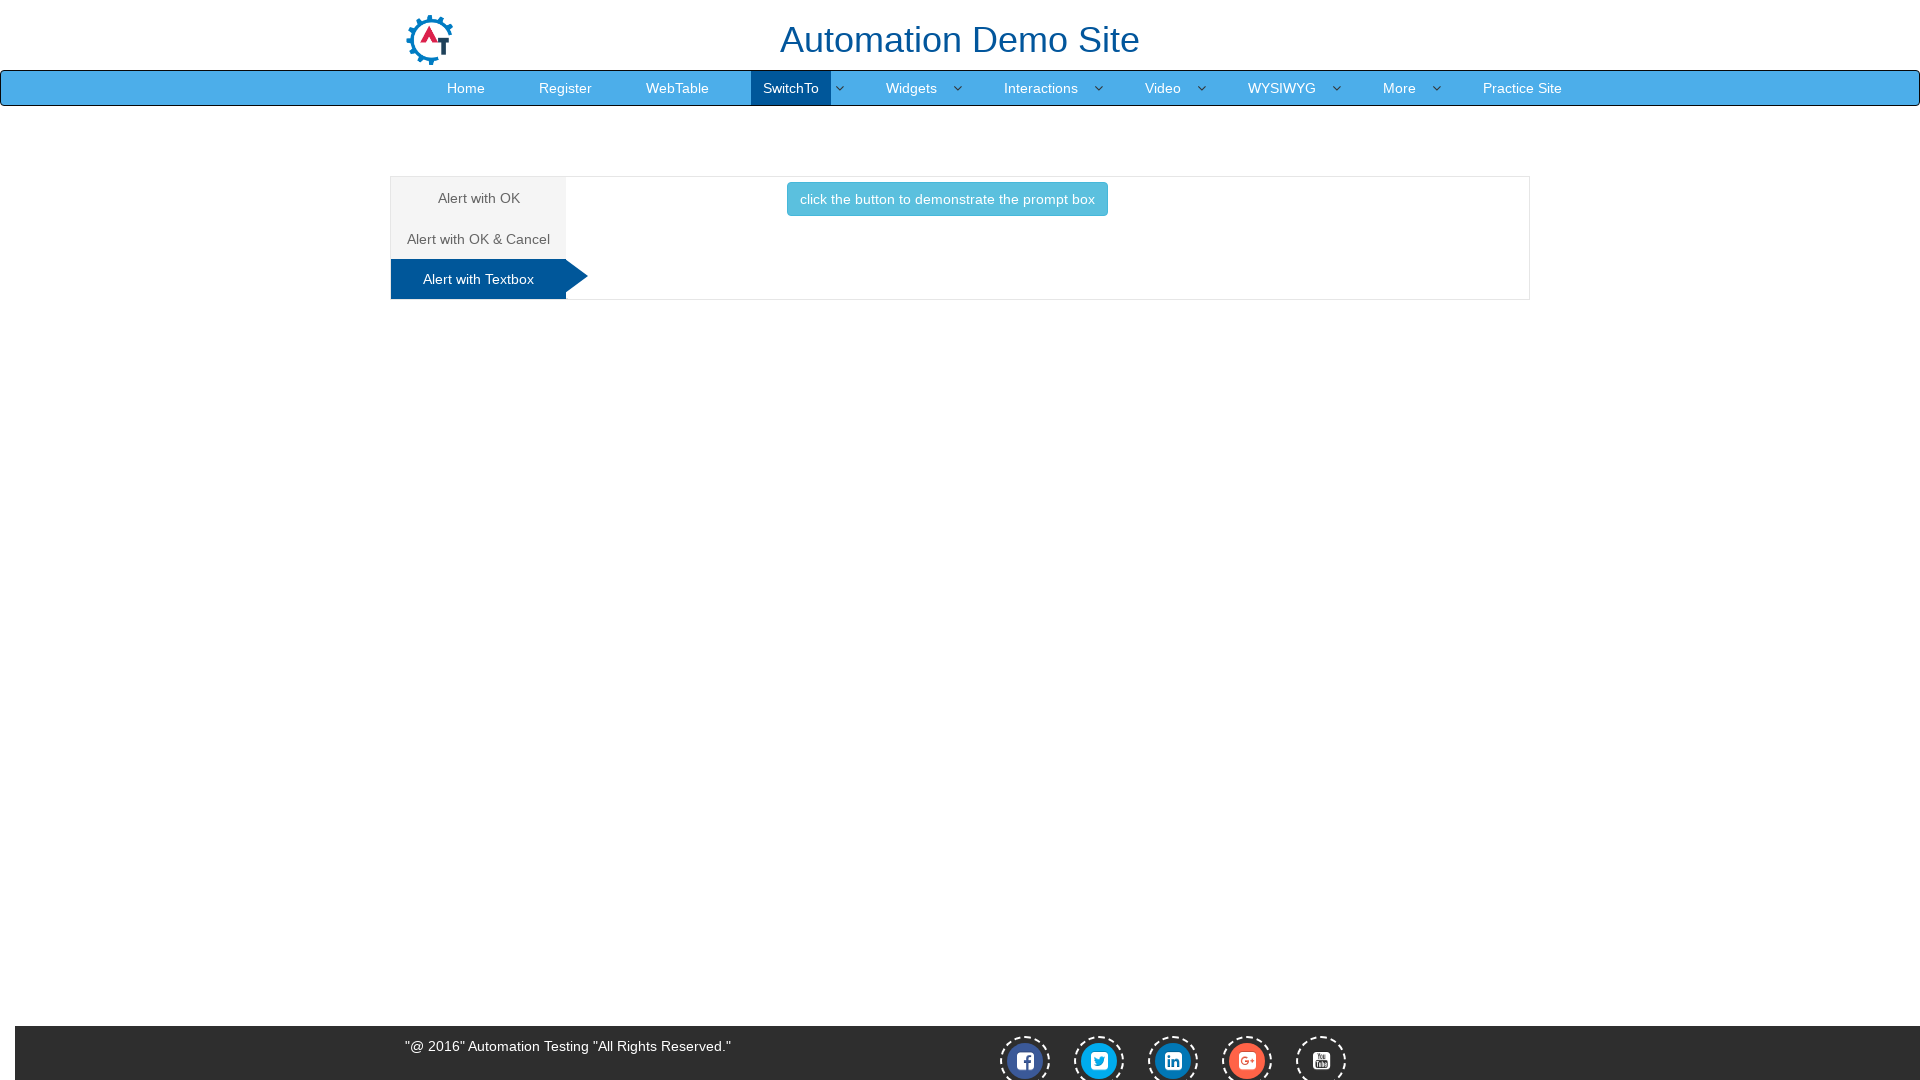

Set up dialog handler to accept prompts with text 'anil'
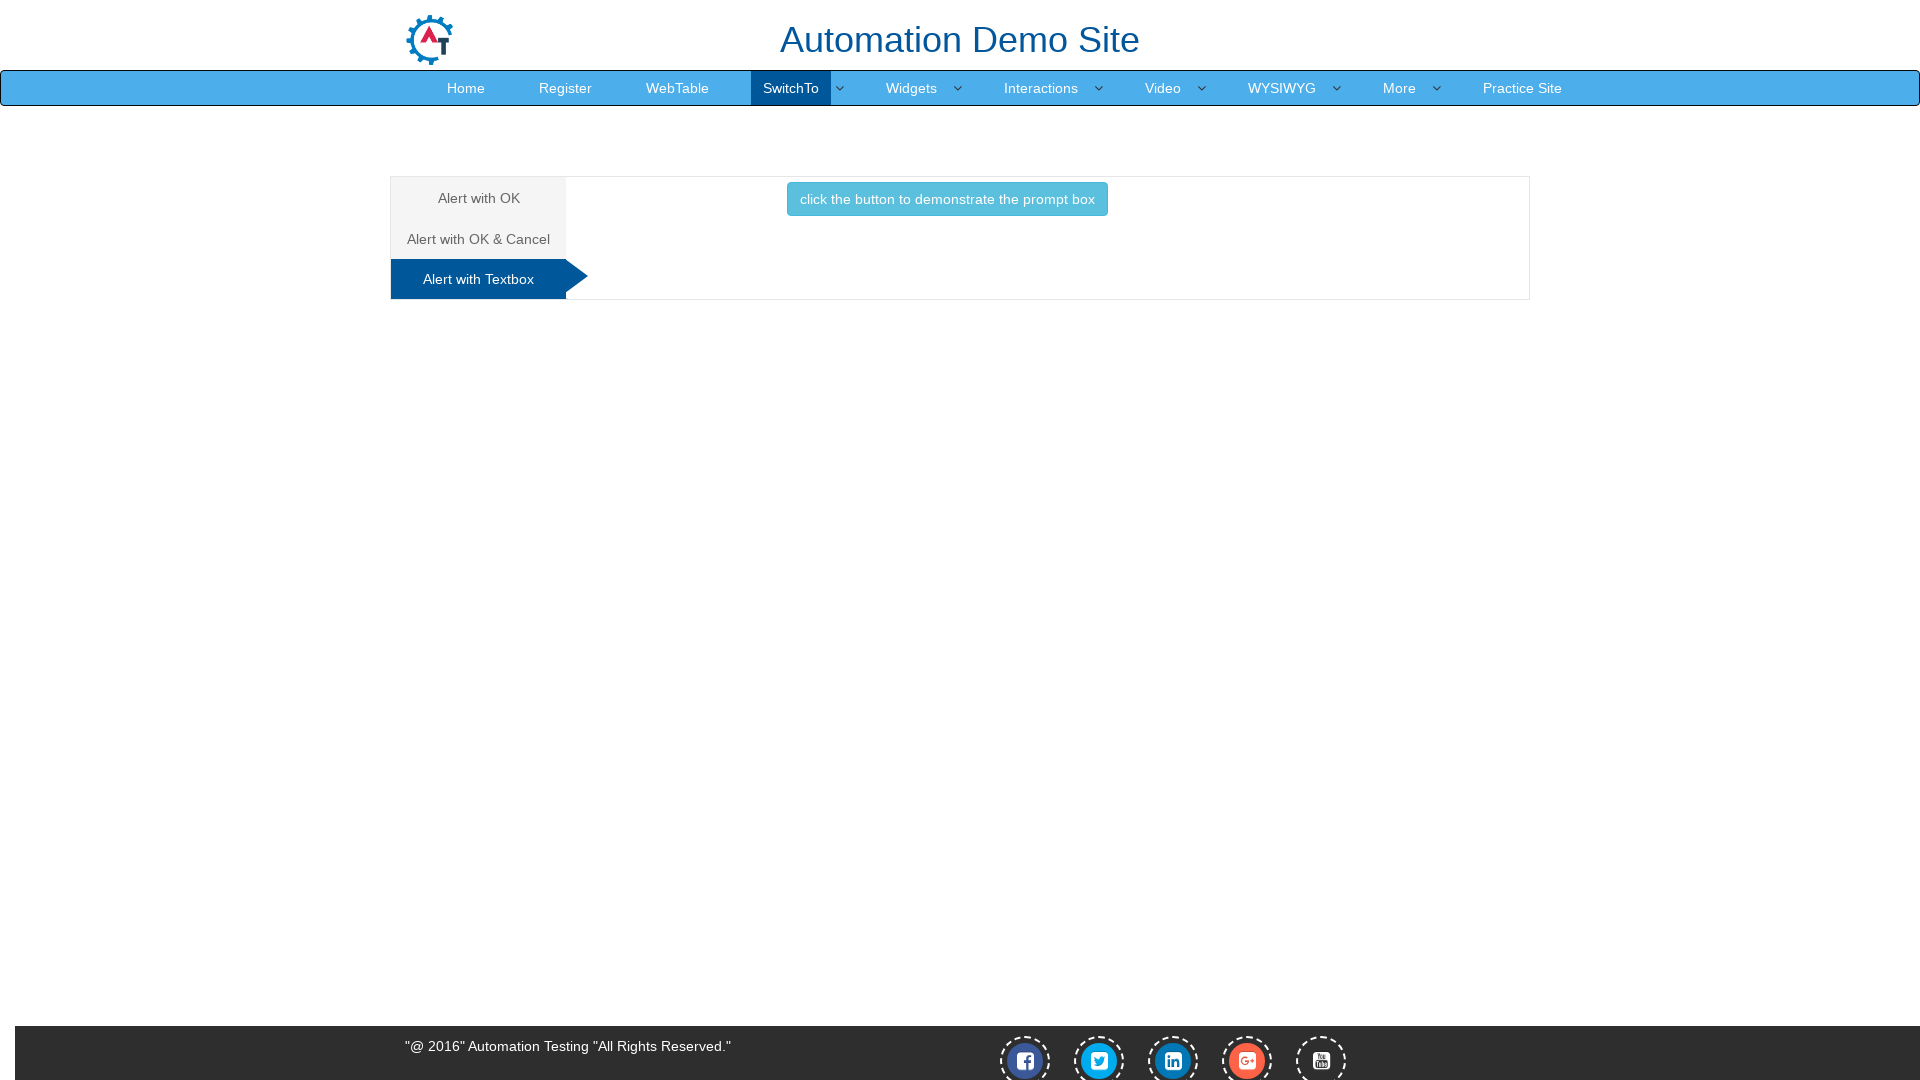

Clicked the button to trigger the prompt alert at (947, 199) on button.btn.btn-info
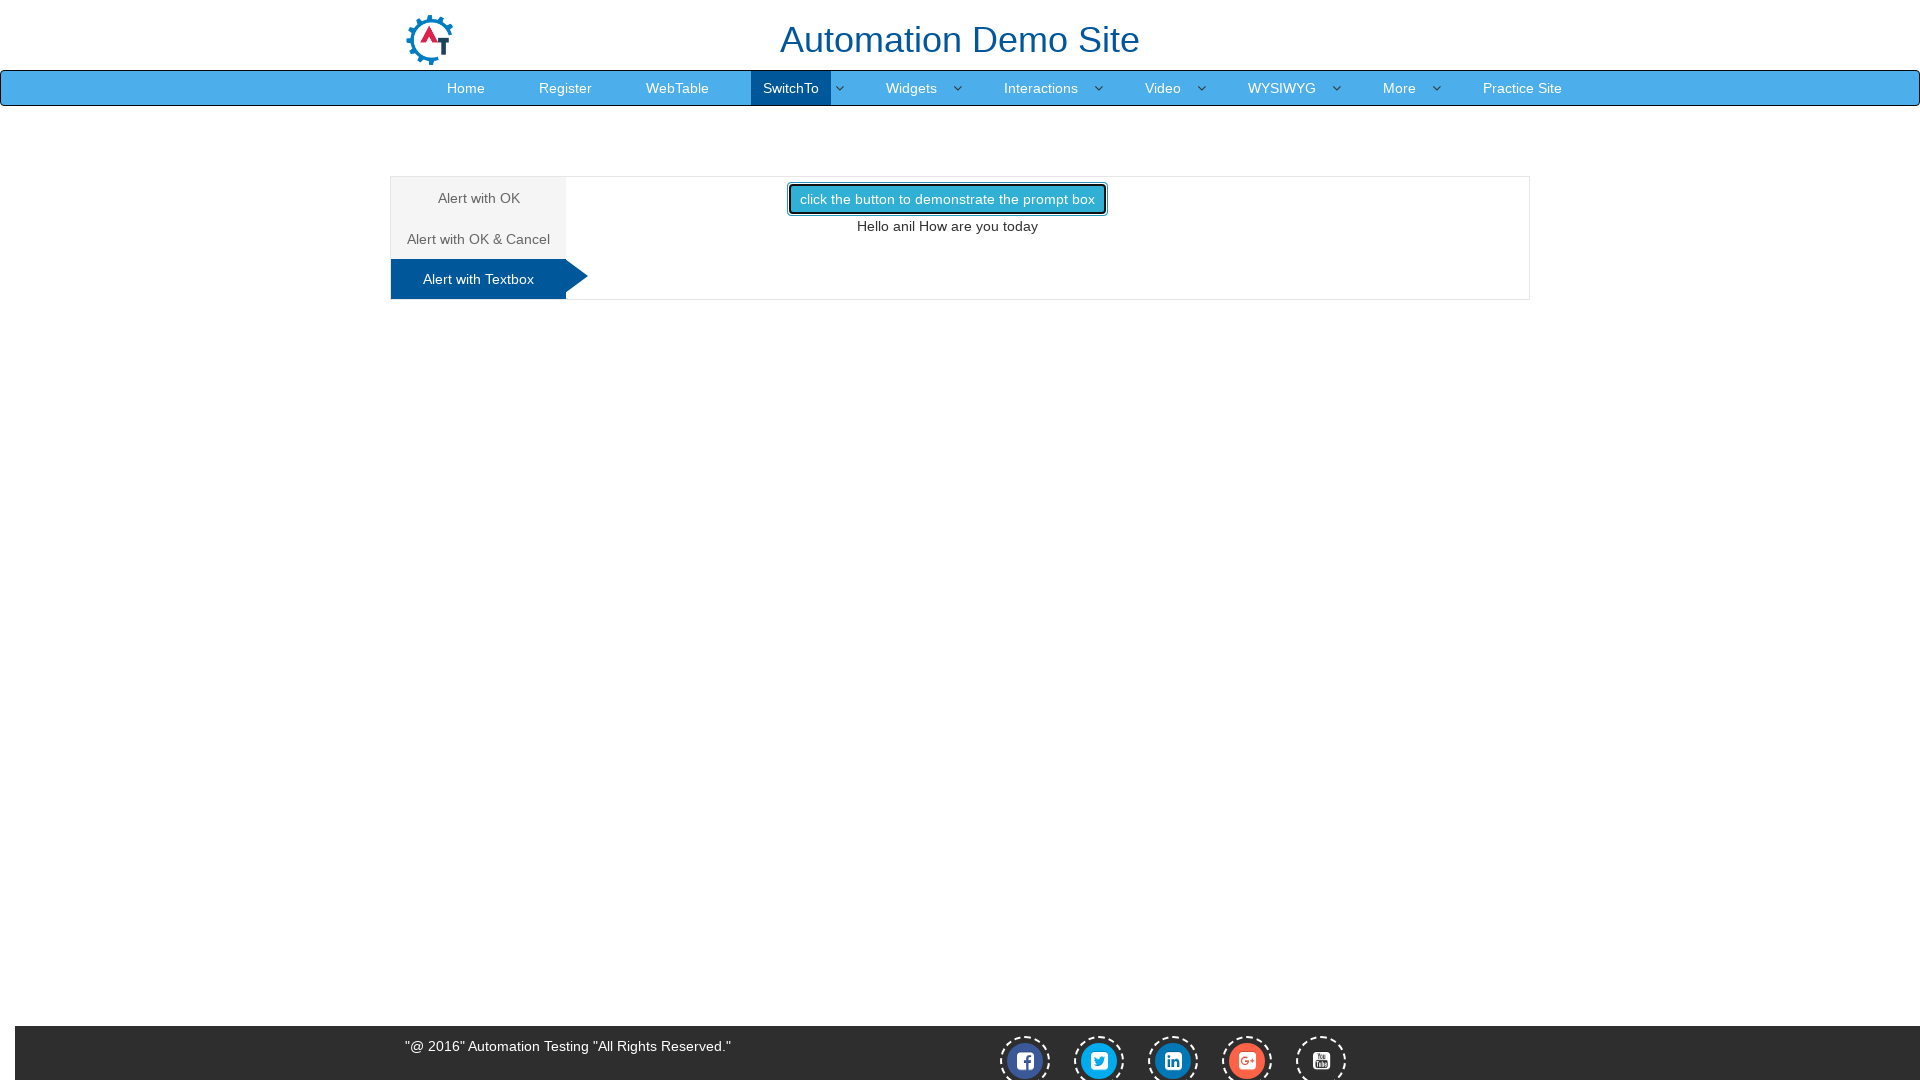

Waited for dialog handling to complete
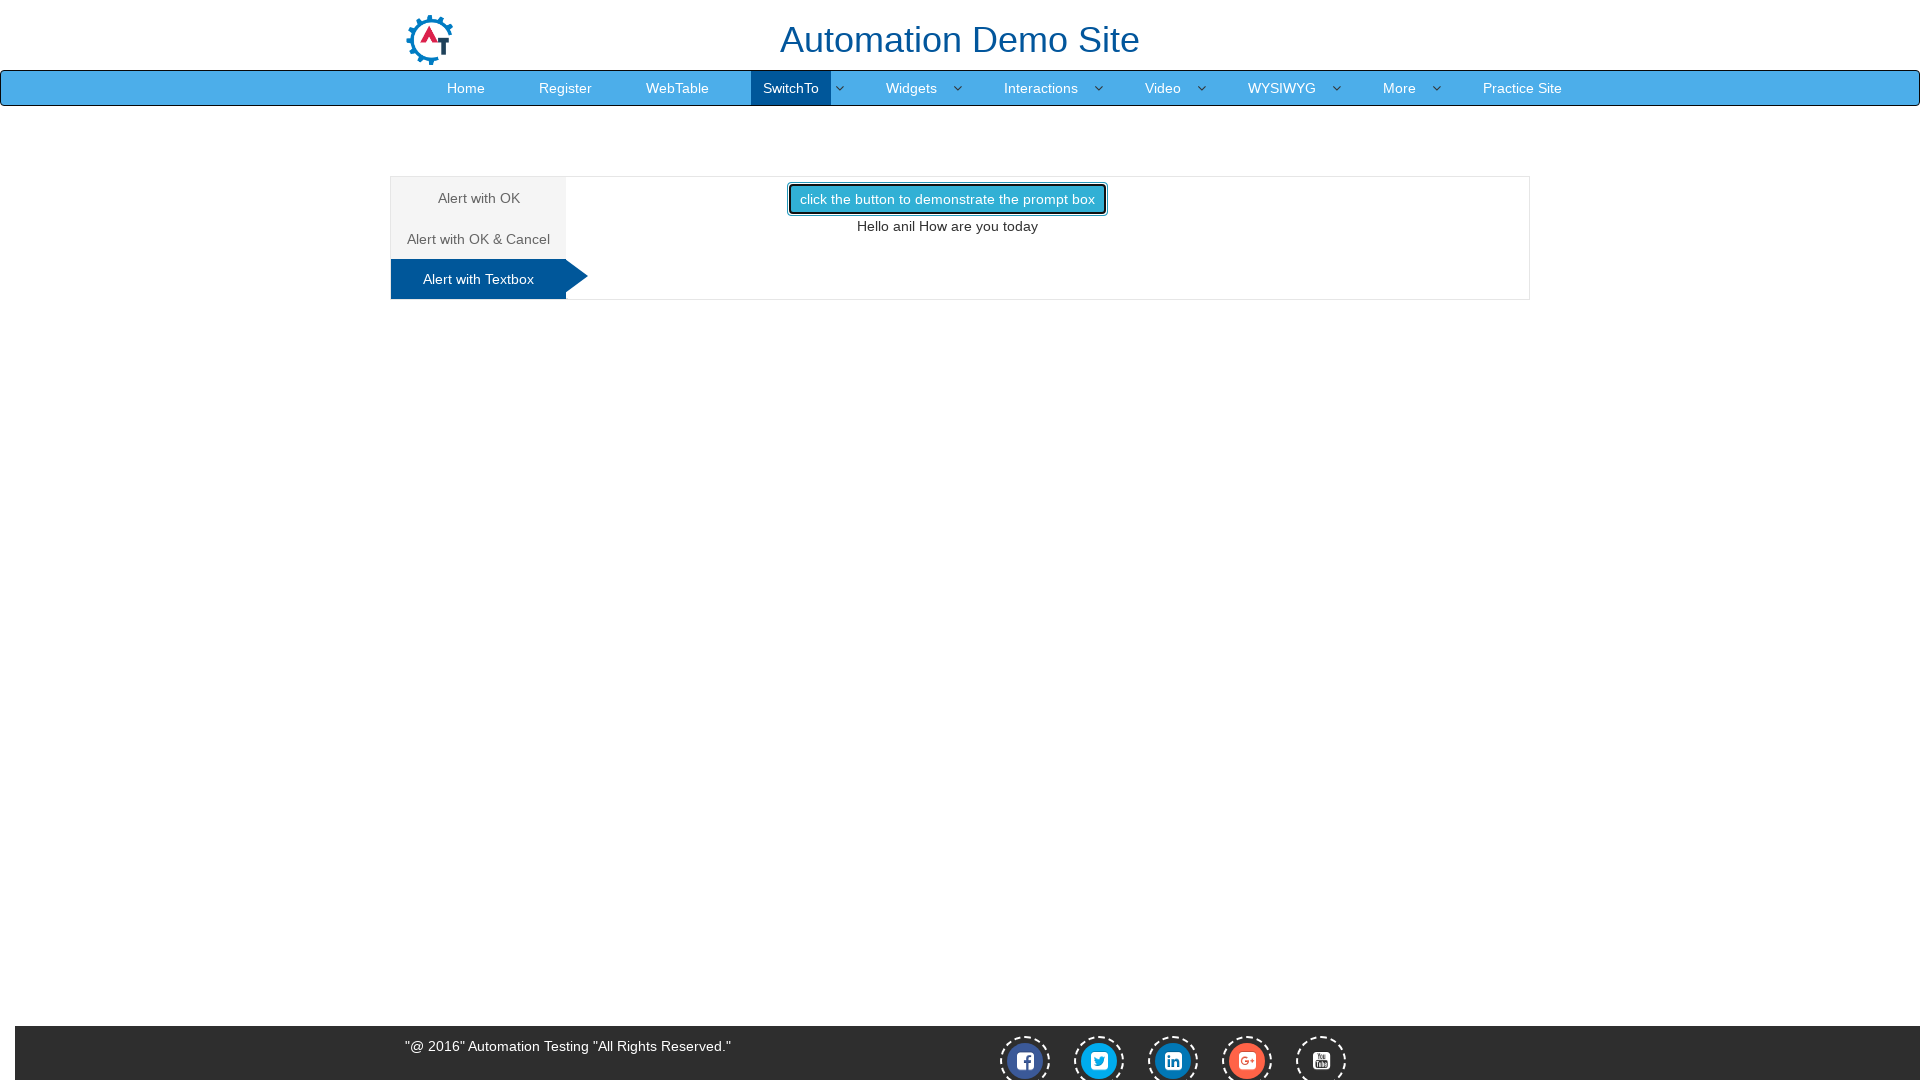

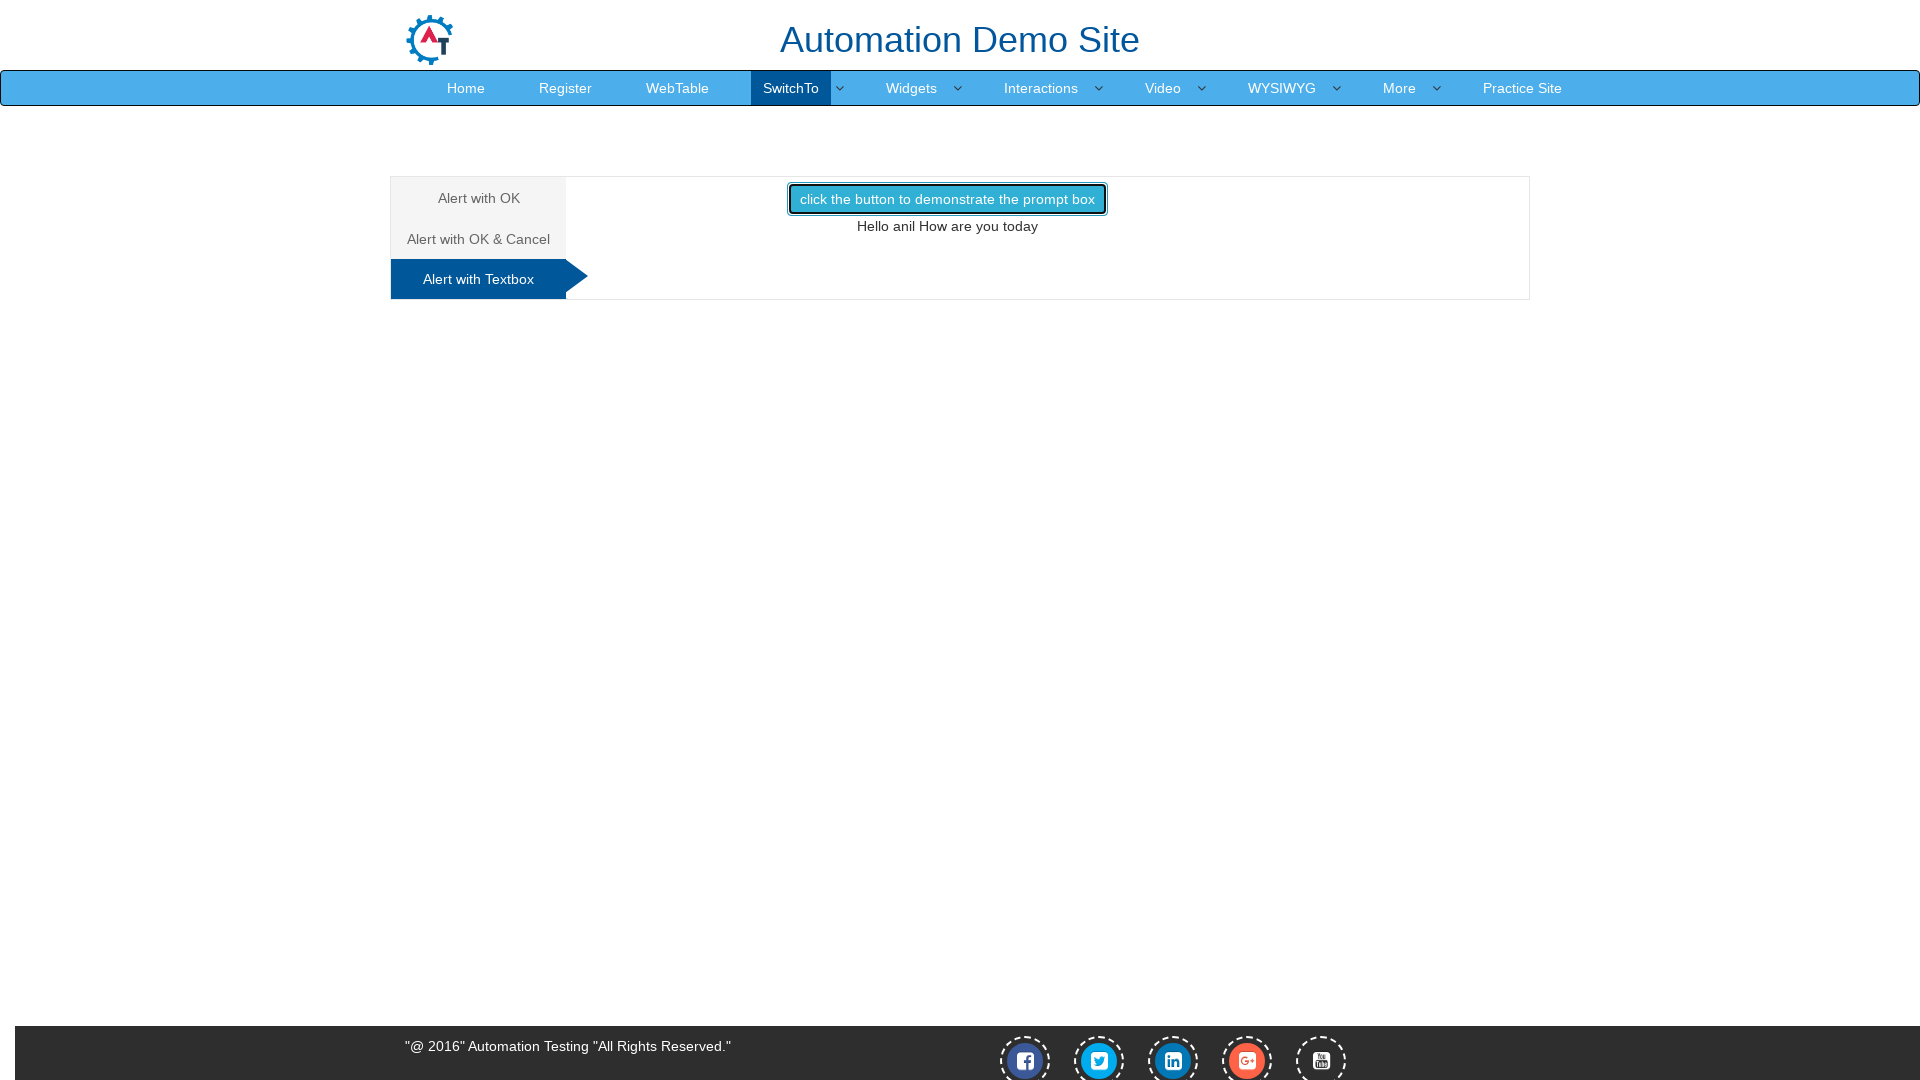